Demonstrates injecting jQuery and jQuery Growl library into a webpage via JavaScript execution, then displays various notification messages (standard, error, notice, and warning) on the page.

Starting URL: http://the-internet.herokuapp.com/

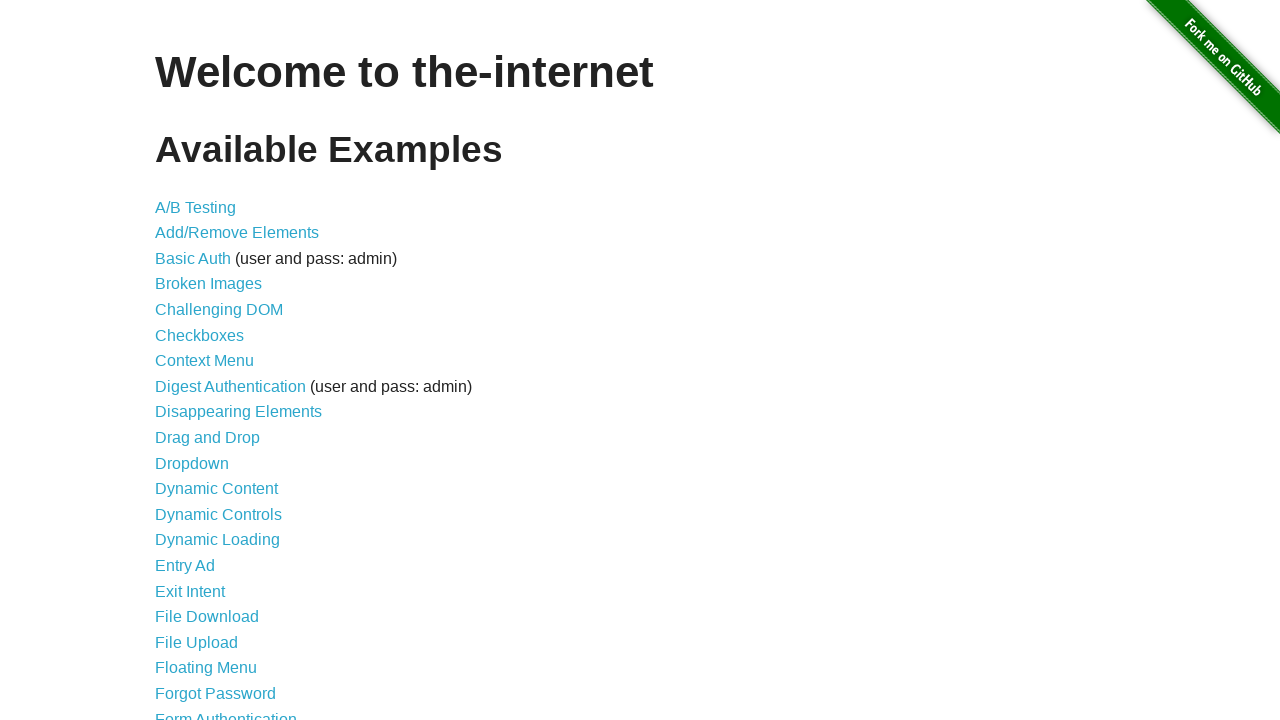

Injected jQuery library into the page
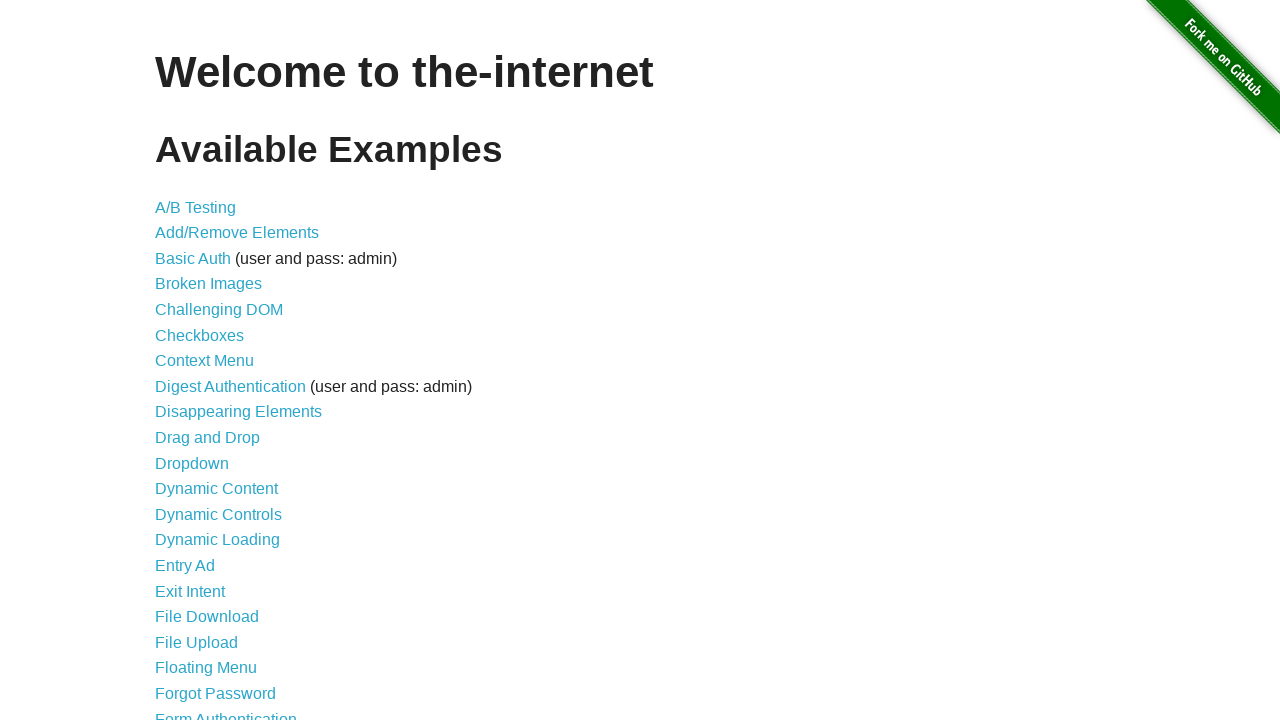

jQuery library loaded successfully
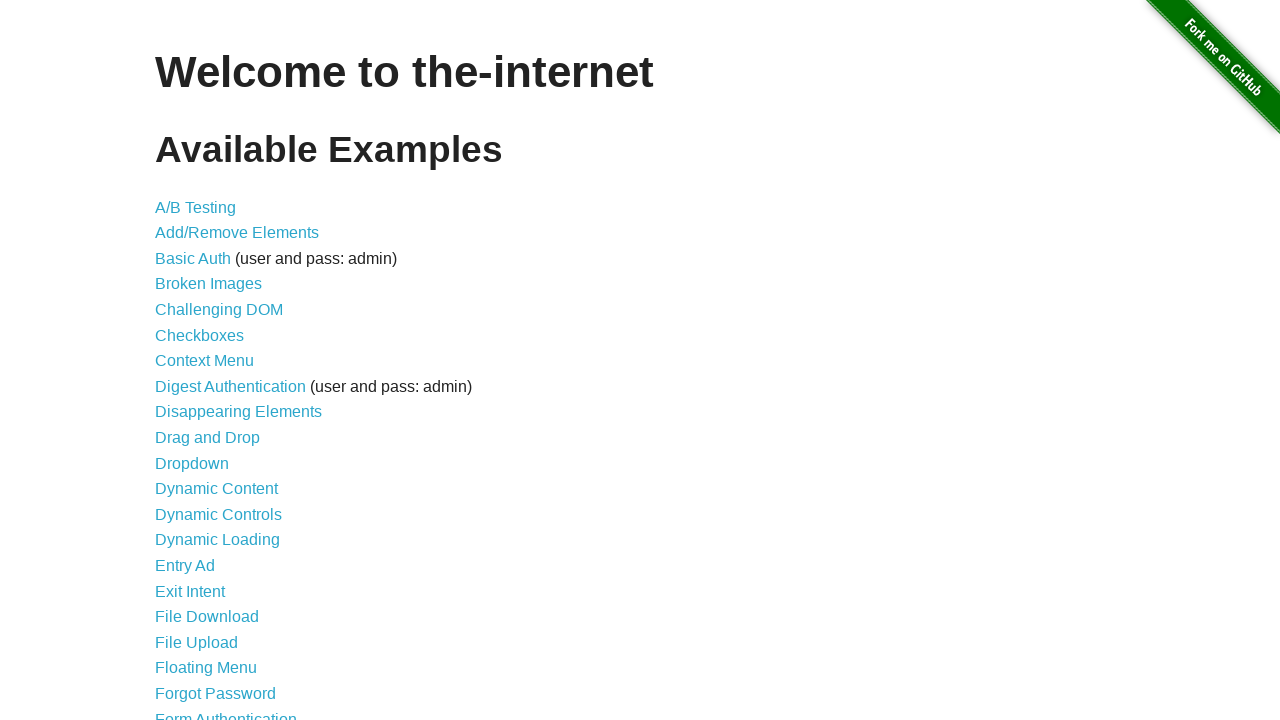

Loaded jQuery Growl library via script injection
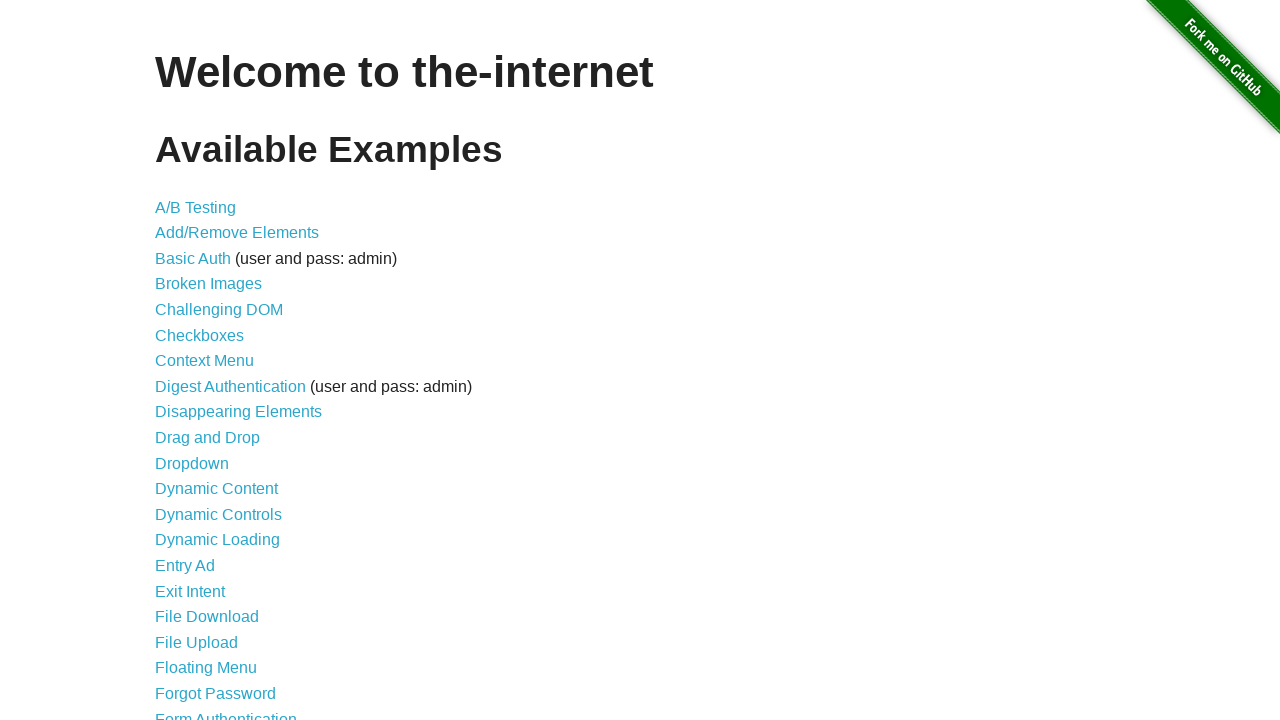

Added jQuery Growl CSS stylesheet to the page
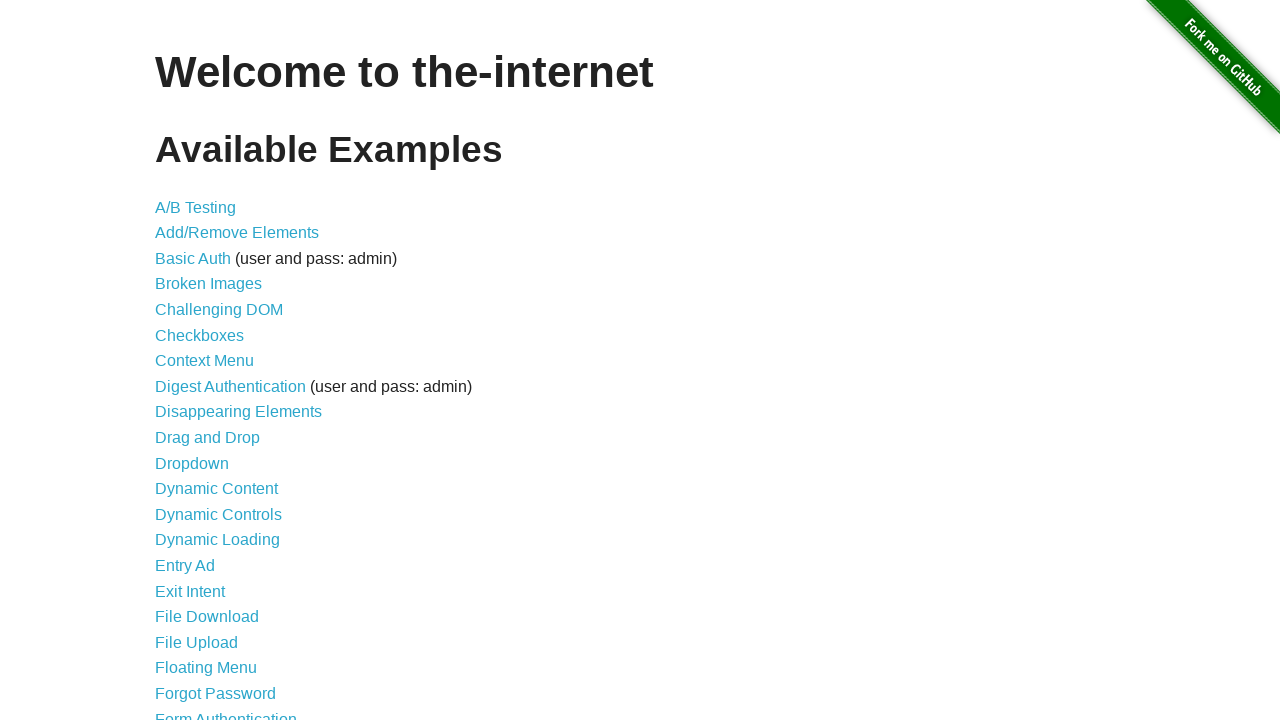

jQuery Growl library ready for use
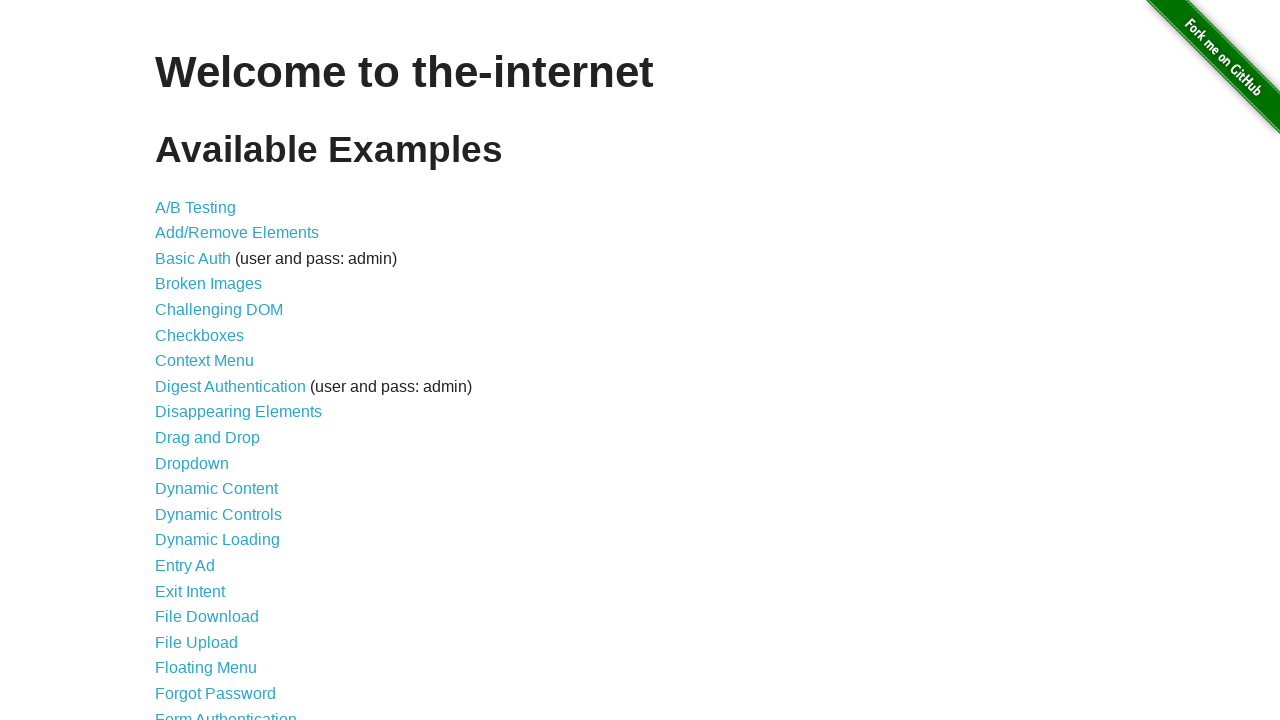

Displayed standard Growl notification with title 'GET' and message '/'
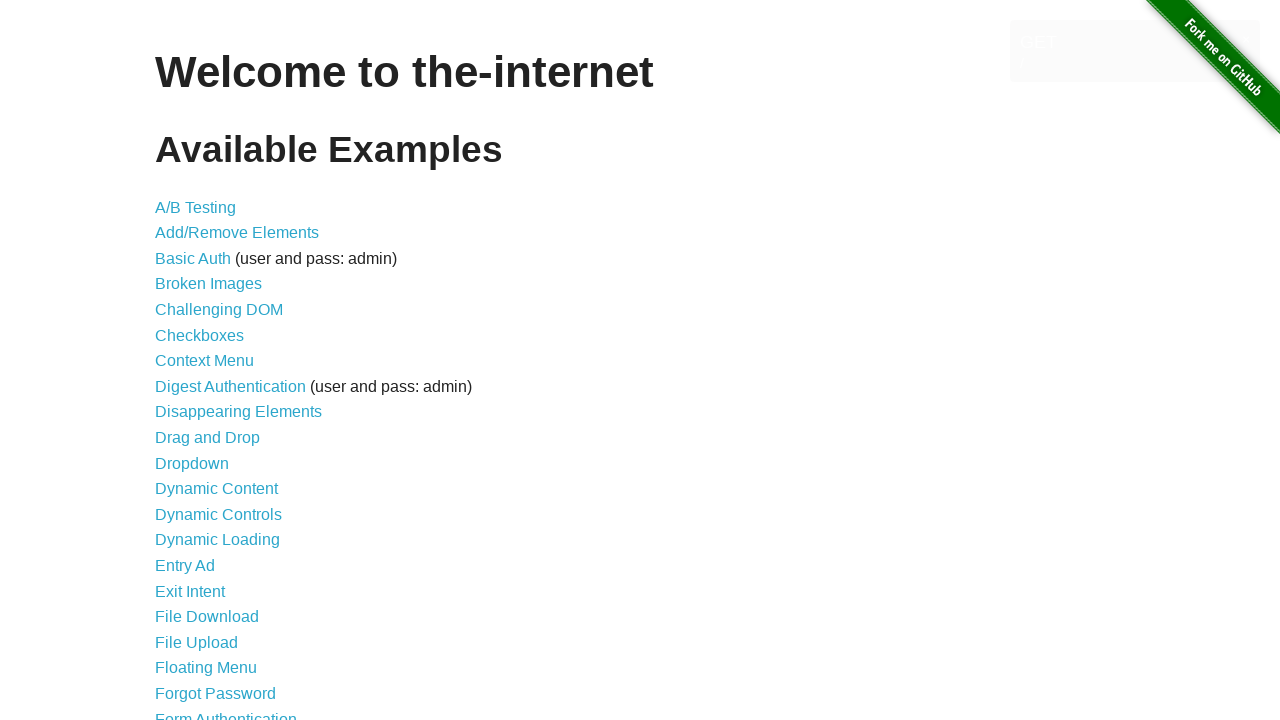

Displayed error notification with red styling
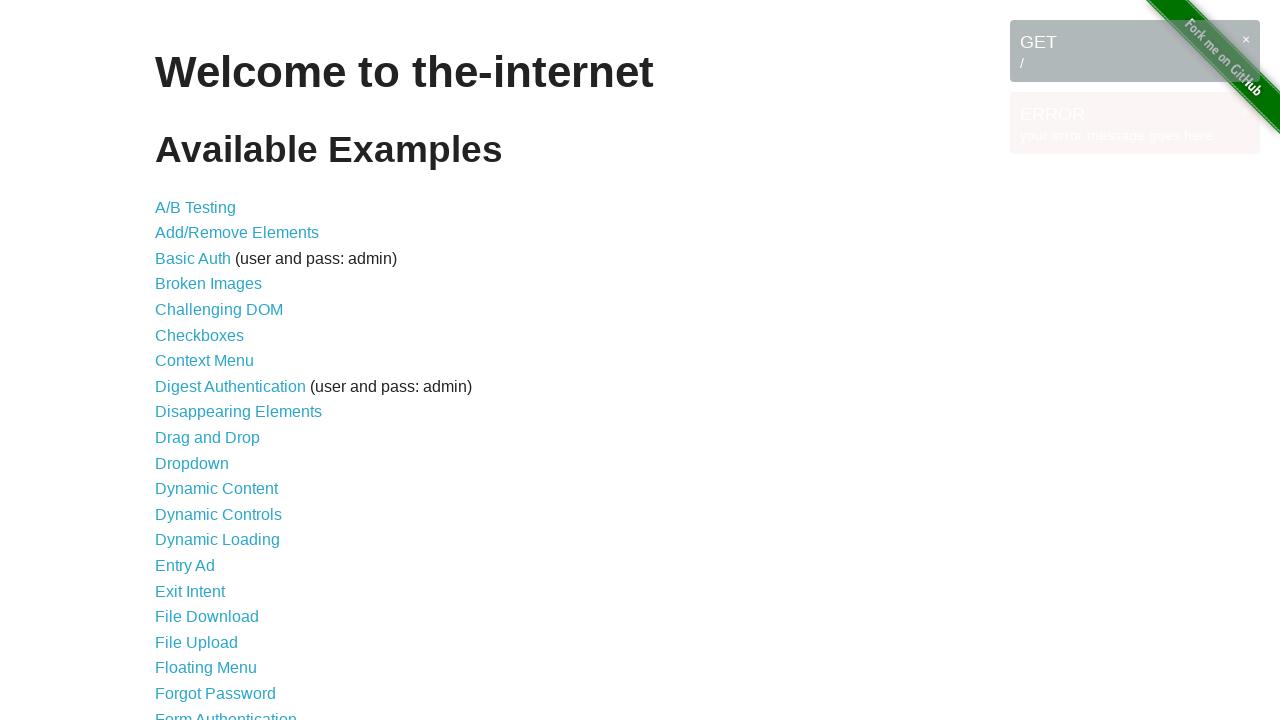

Displayed notice notification
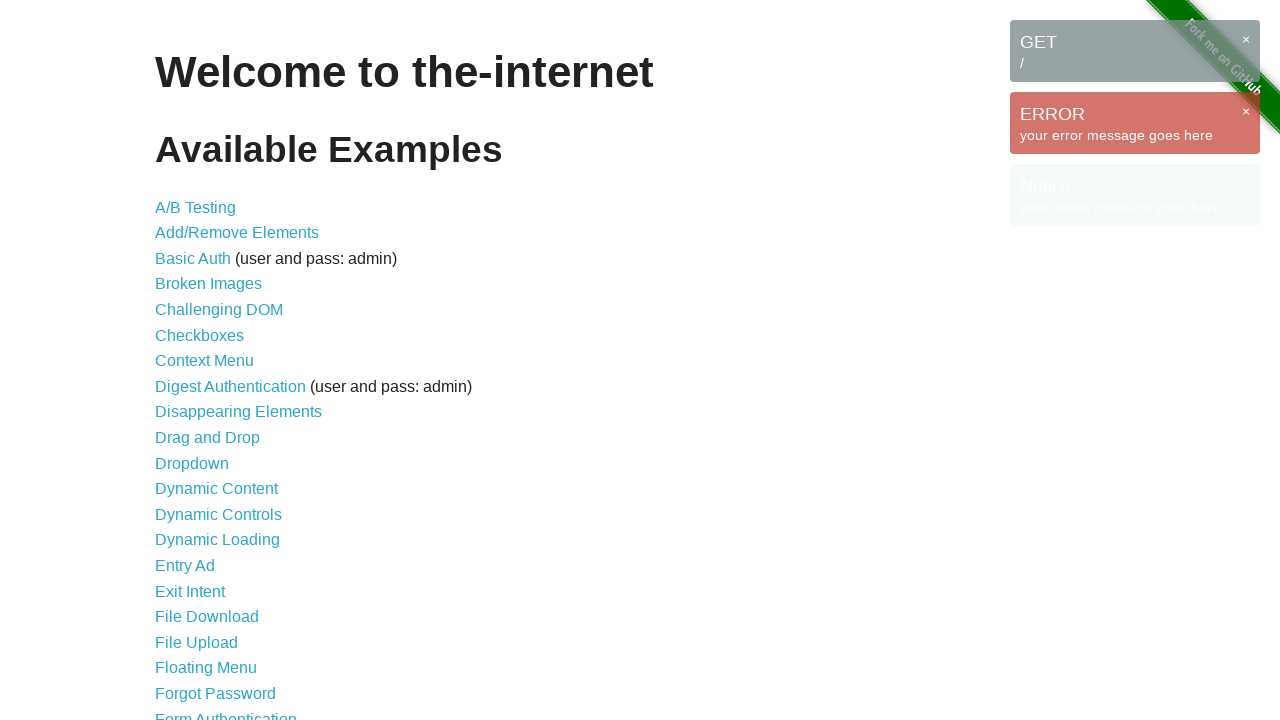

Displayed warning notification with yellow styling
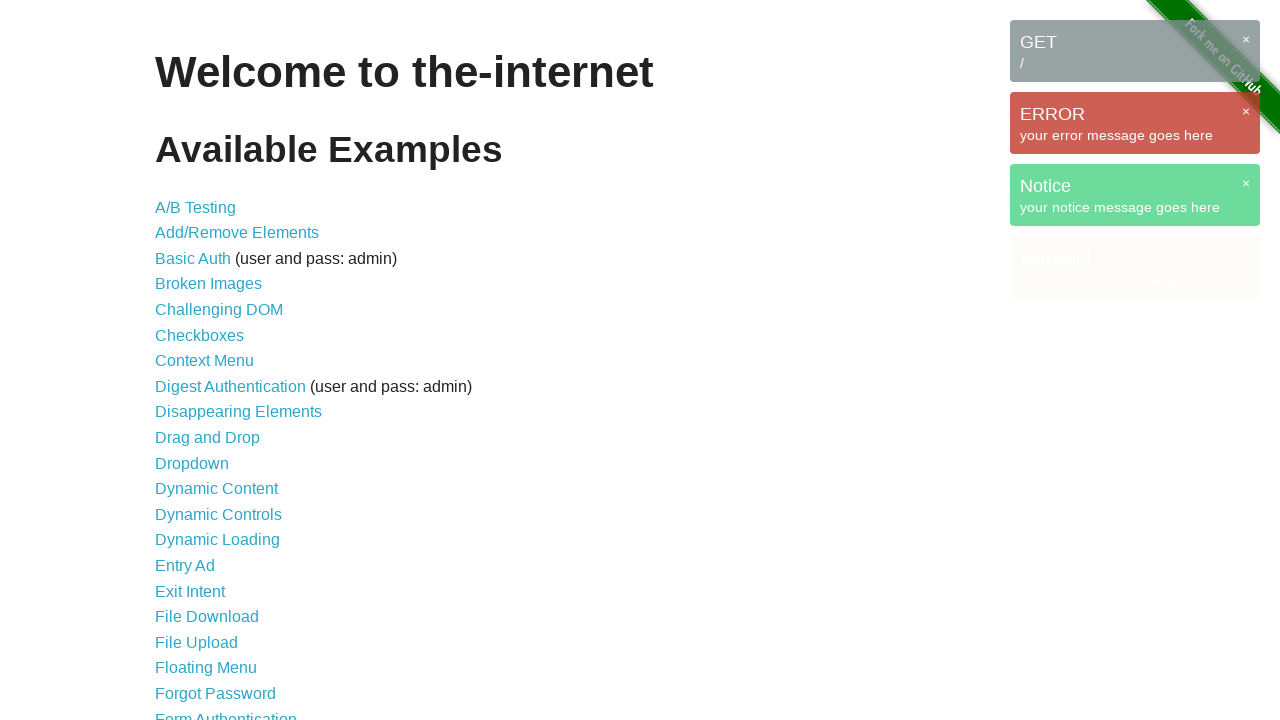

All Growl notification messages are now visible on the page
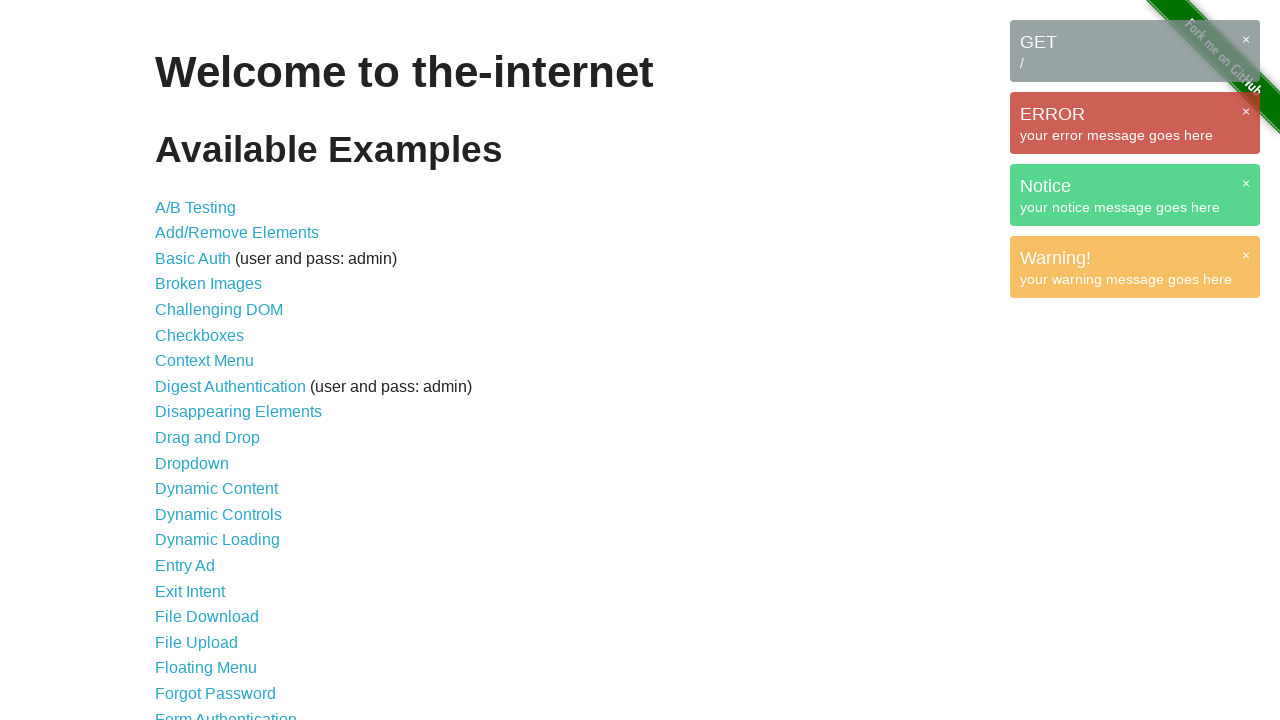

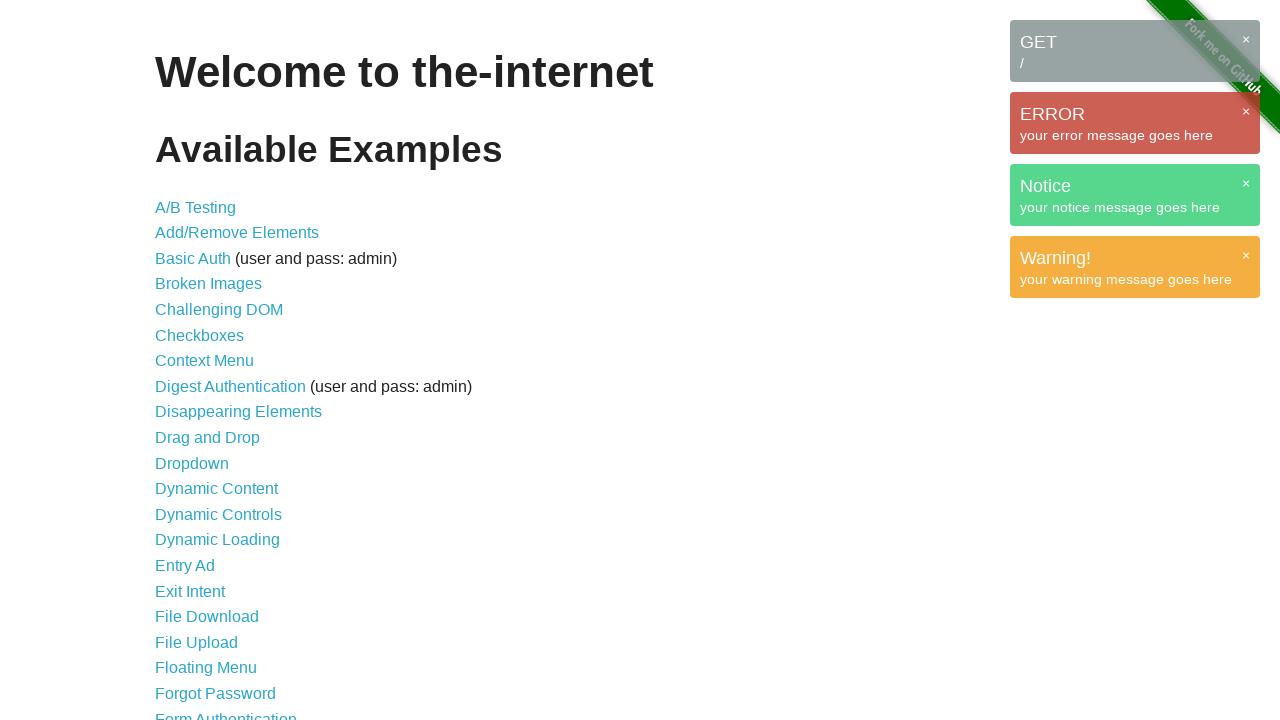